Tests that the complete-all checkbox updates its state when individual items are completed or cleared

Starting URL: https://demo.playwright.dev/todomvc

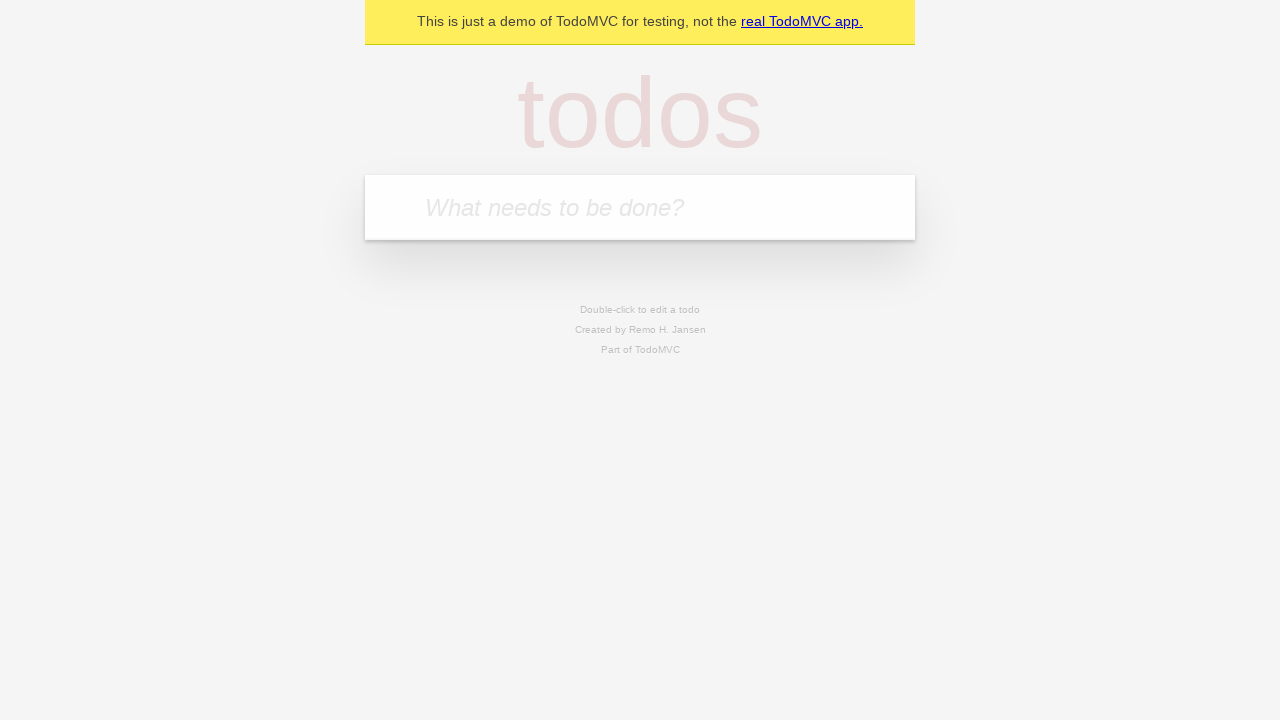

Filled new todo field with 'チーズを買う' on internal:attr=[placeholder="What needs to be done?"i]
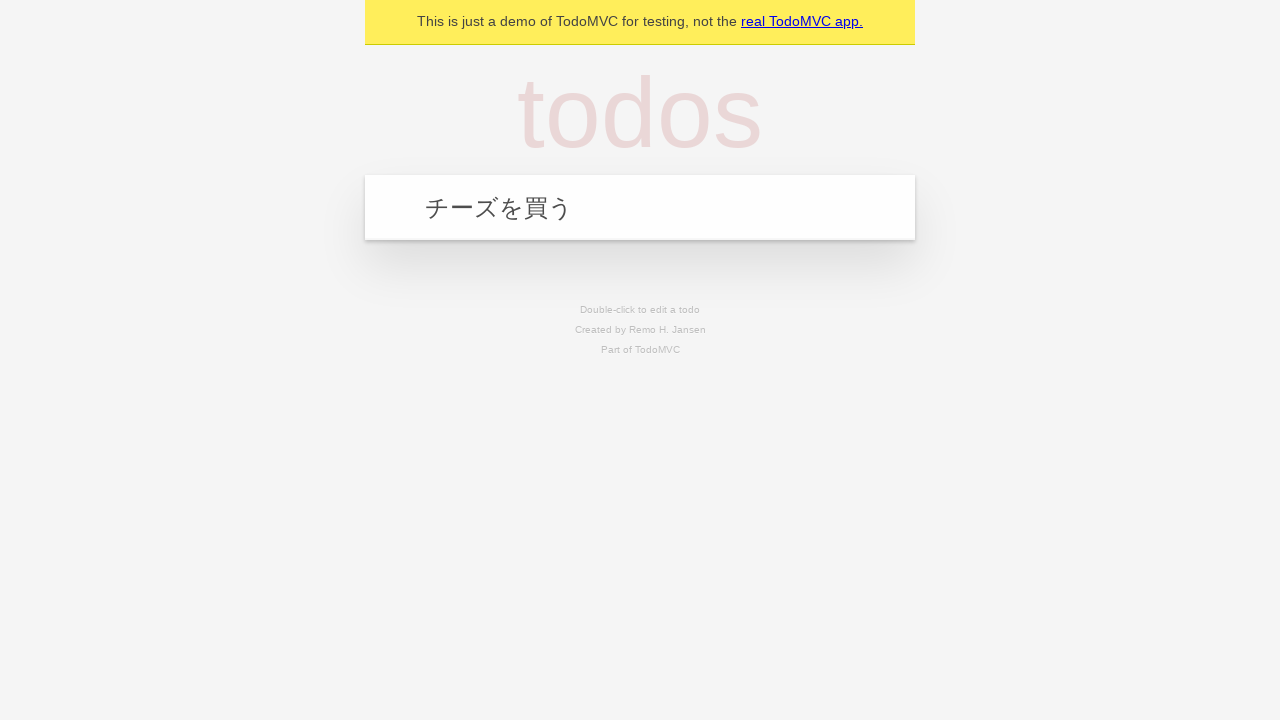

Pressed Enter to create todo 'チーズを買う' on internal:attr=[placeholder="What needs to be done?"i]
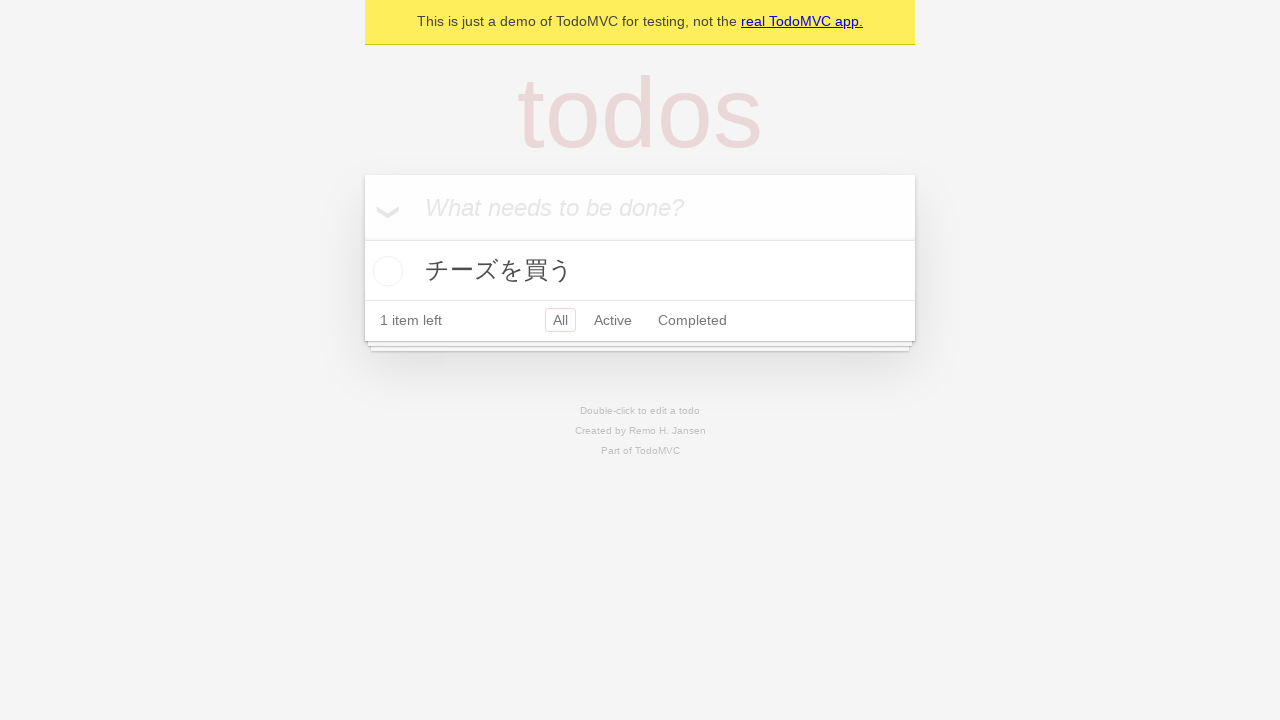

Filled new todo field with '猫にエサをあげる' on internal:attr=[placeholder="What needs to be done?"i]
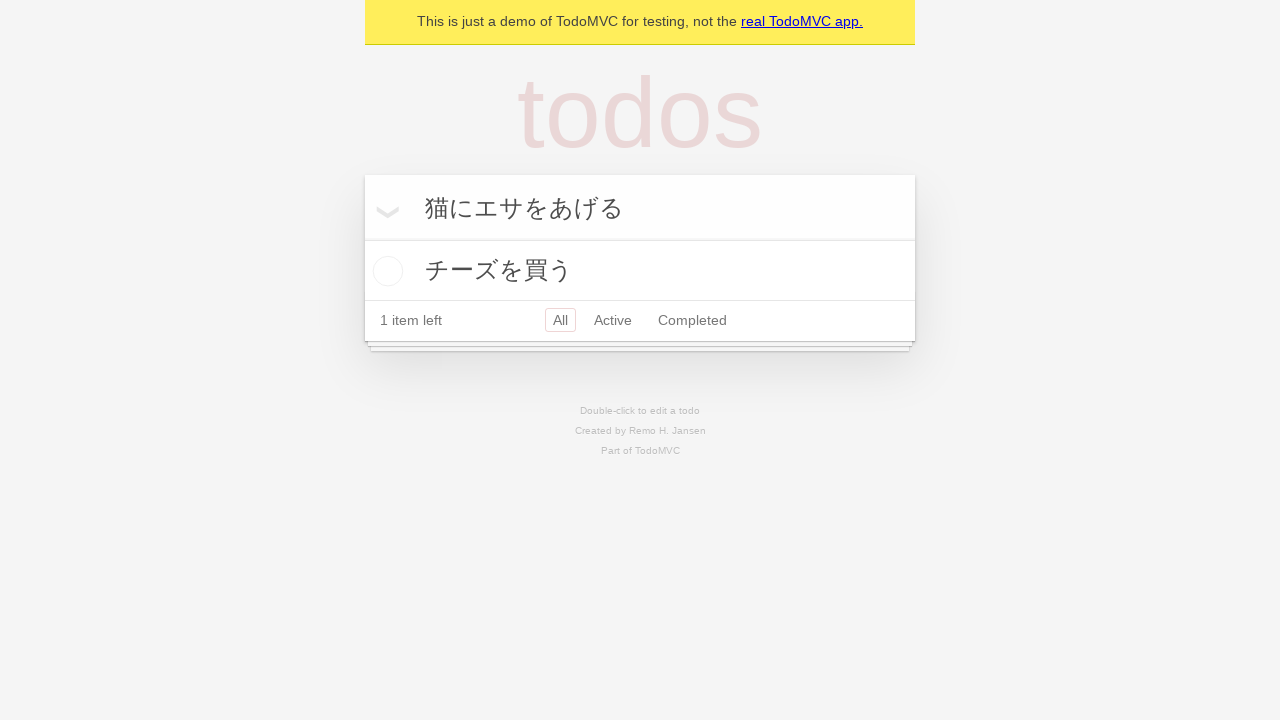

Pressed Enter to create todo '猫にエサをあげる' on internal:attr=[placeholder="What needs to be done?"i]
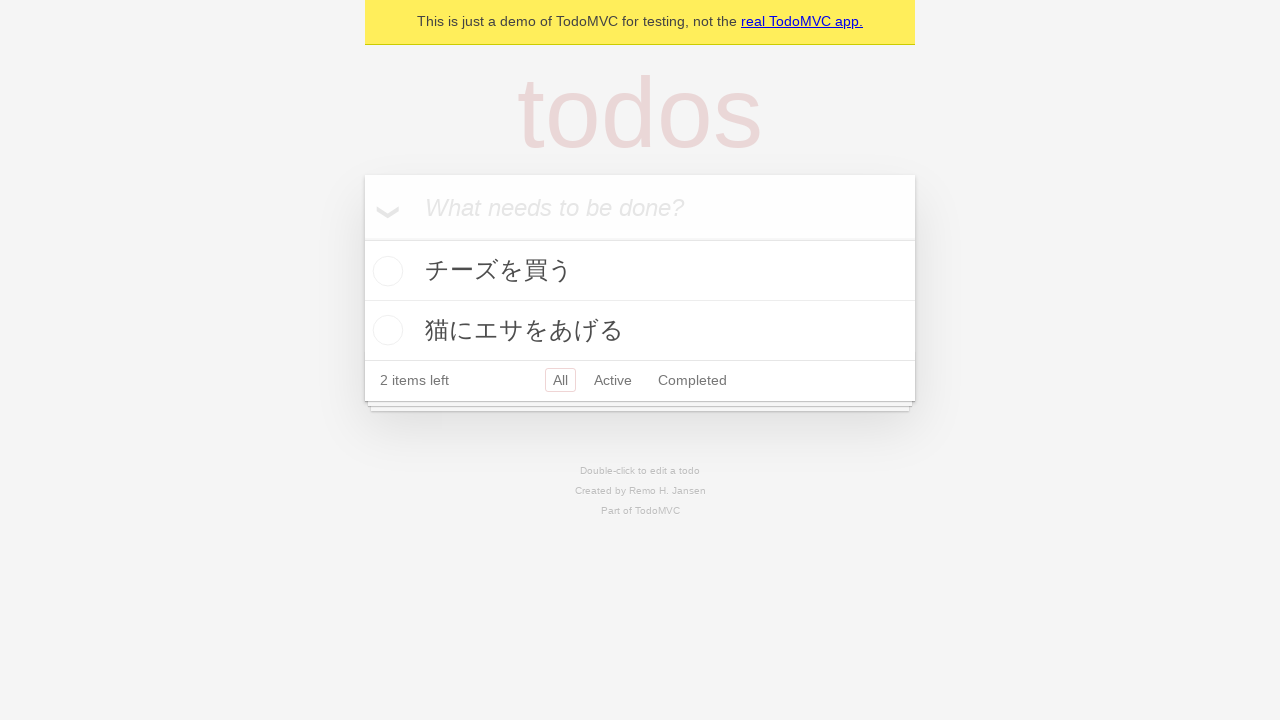

Filled new todo field with '医者の予約を取る' on internal:attr=[placeholder="What needs to be done?"i]
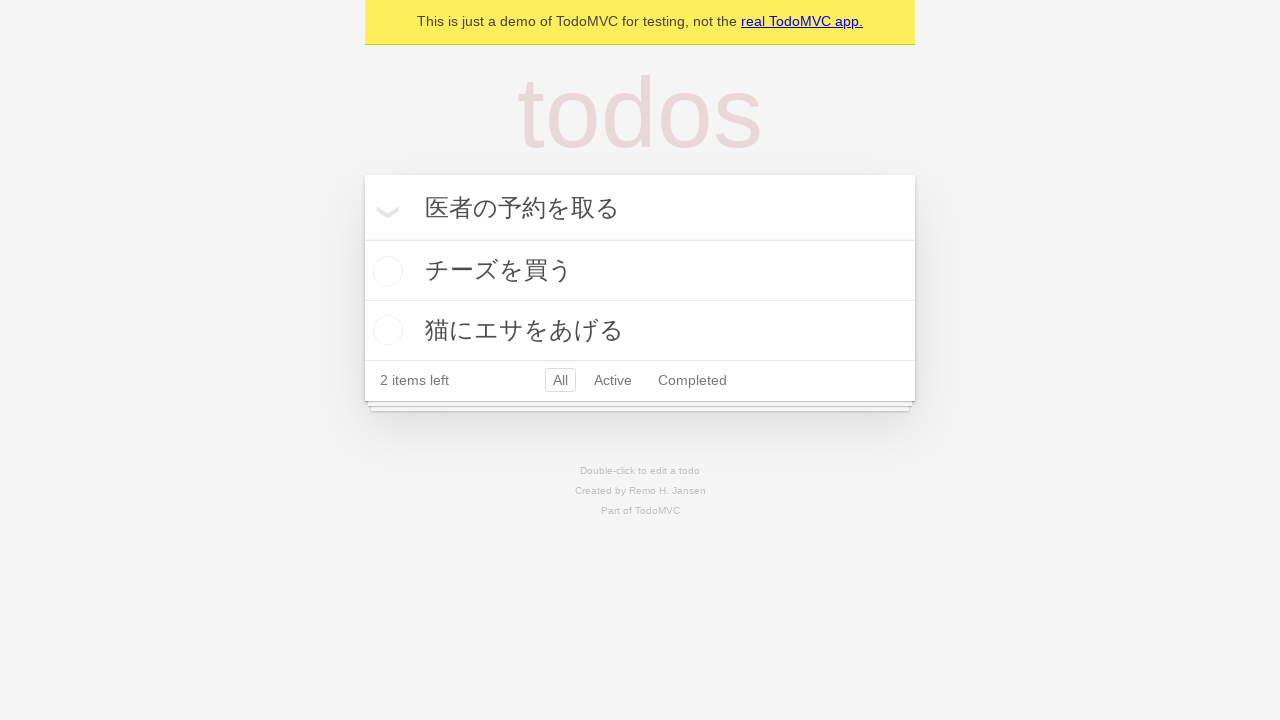

Pressed Enter to create todo '医者の予約を取る' on internal:attr=[placeholder="What needs to be done?"i]
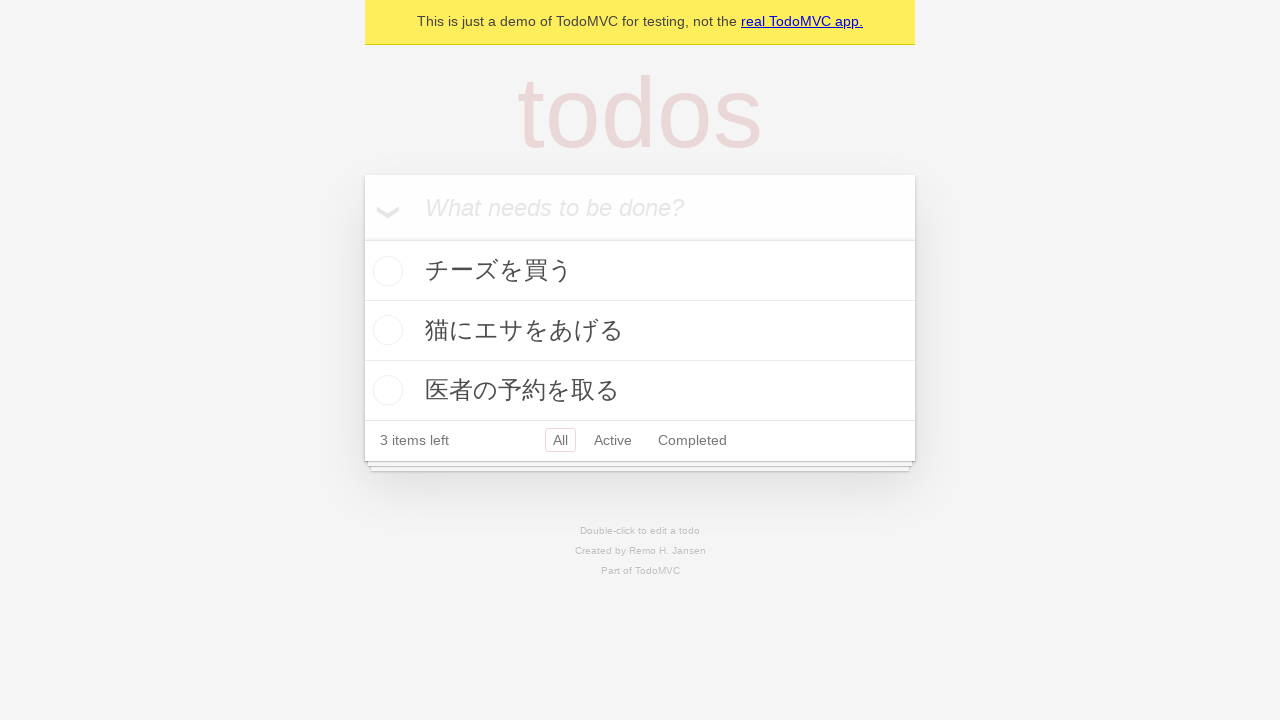

Checked the toggle all checkbox to mark all todos as complete at (362, 238) on internal:label="Mark all as complete"i
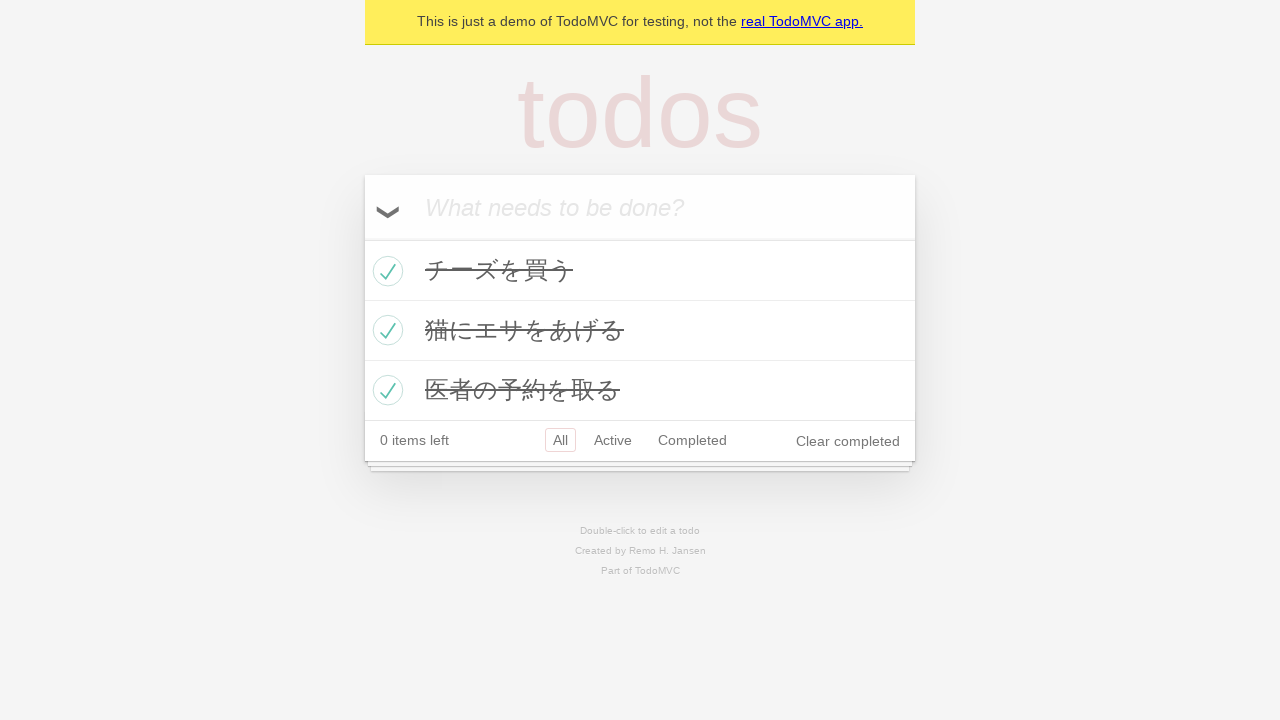

Unchecked the first todo item at (385, 271) on internal:testid=[data-testid="todo-item"s] >> nth=0 >> internal:role=checkbox
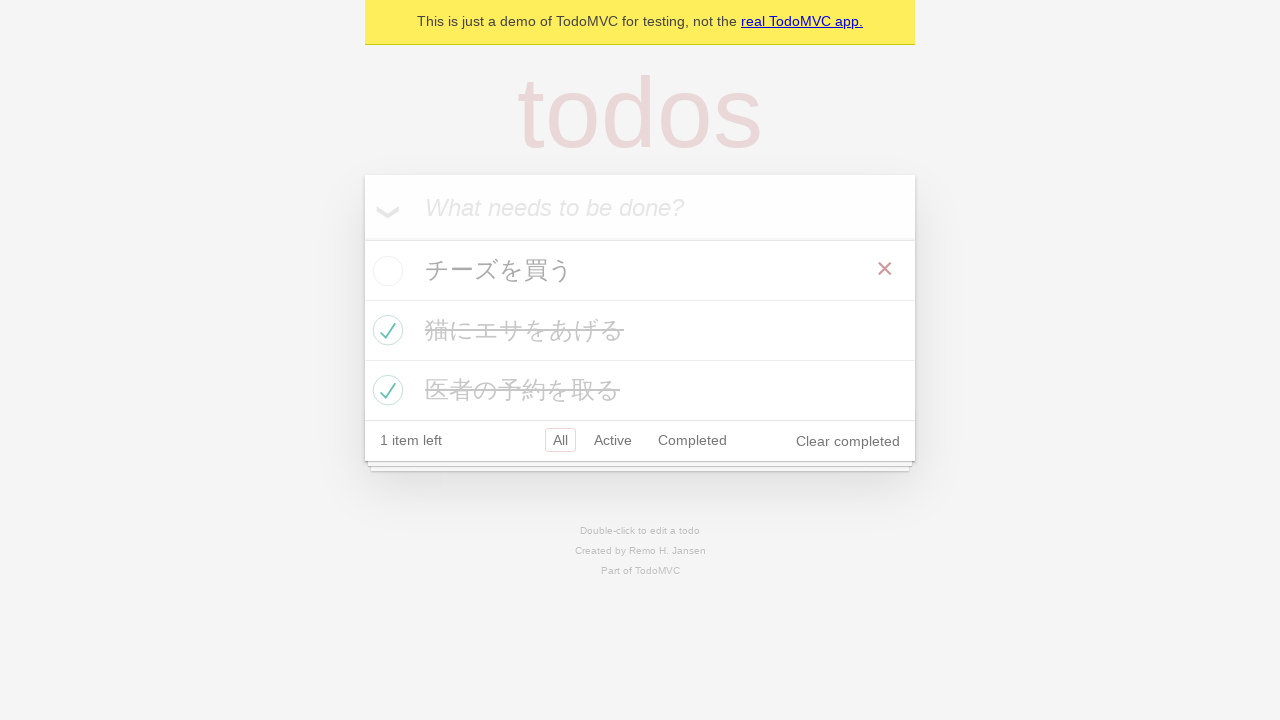

Checked the first todo item again at (385, 271) on internal:testid=[data-testid="todo-item"s] >> nth=0 >> internal:role=checkbox
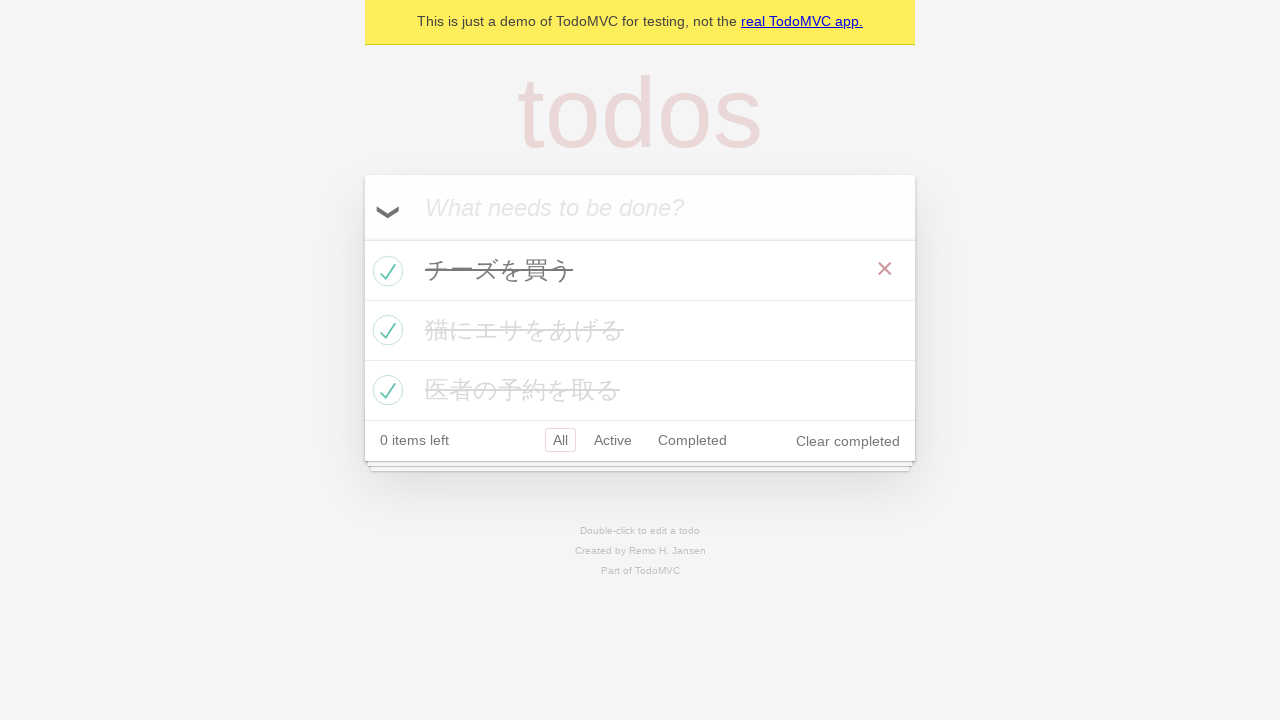

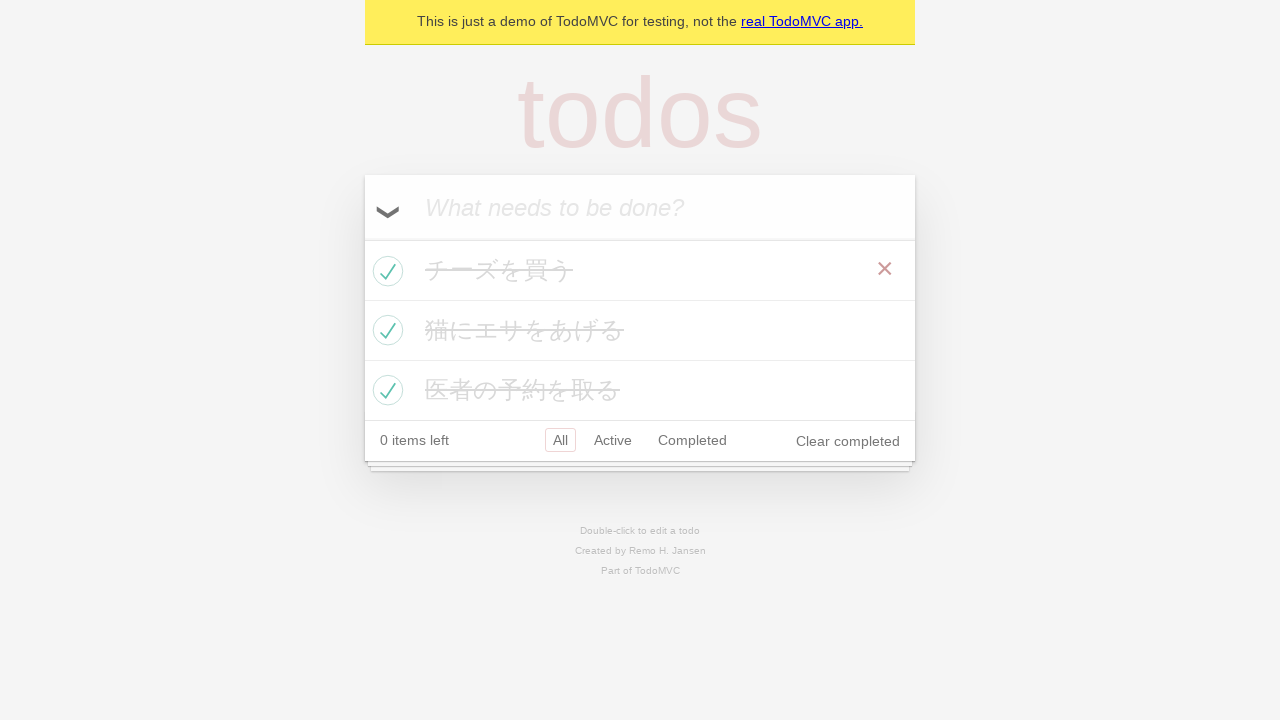